Tests a practice form by filling in various input fields including name, email, password, checkbox, dropdown selection, radio button, and date picker, then submits the form and verifies the success message.

Starting URL: https://rahulshettyacademy.com/angularpractice/

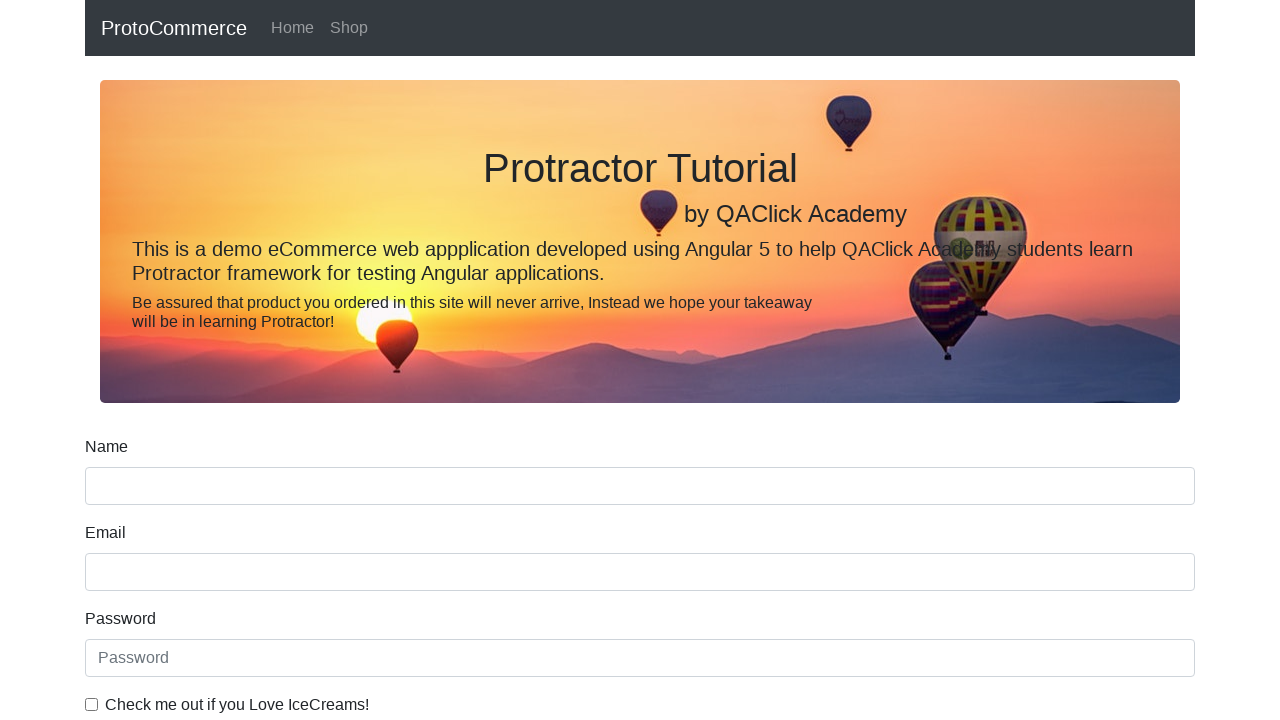

Filled name field with 'Satyam' on input[name='name']
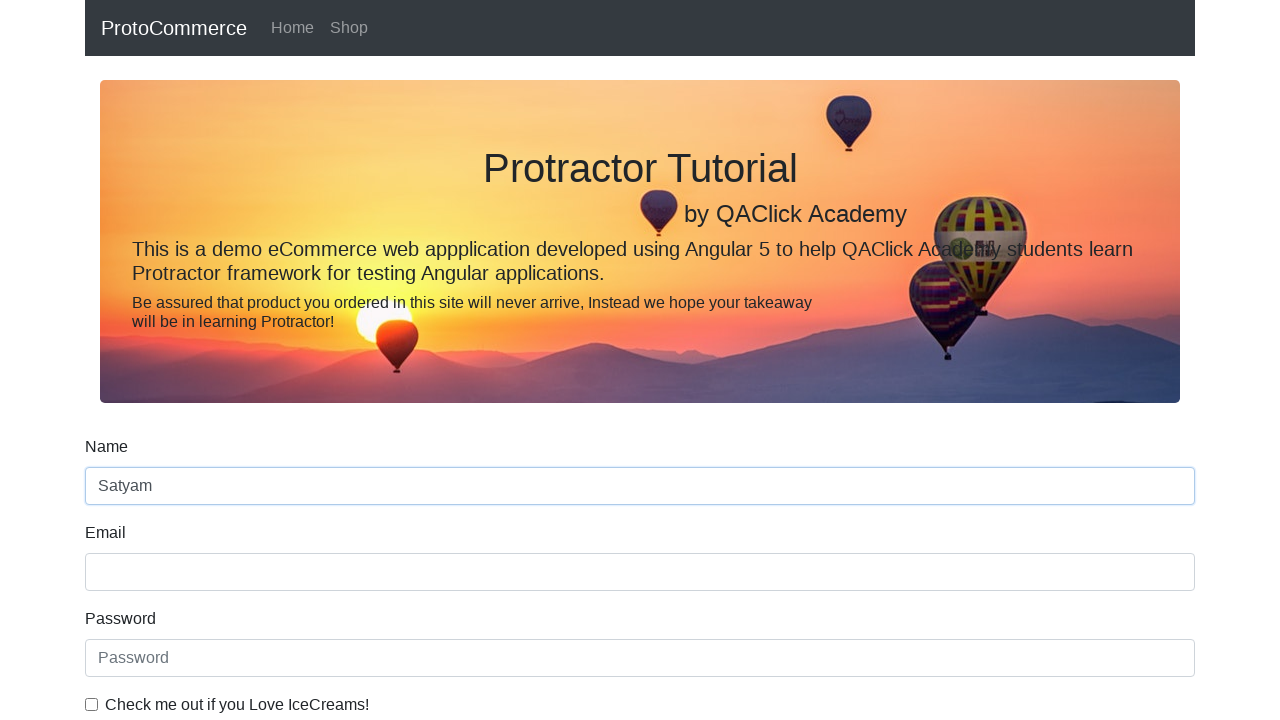

Filled email field with 'Satyam@google.com' on input[name='email']
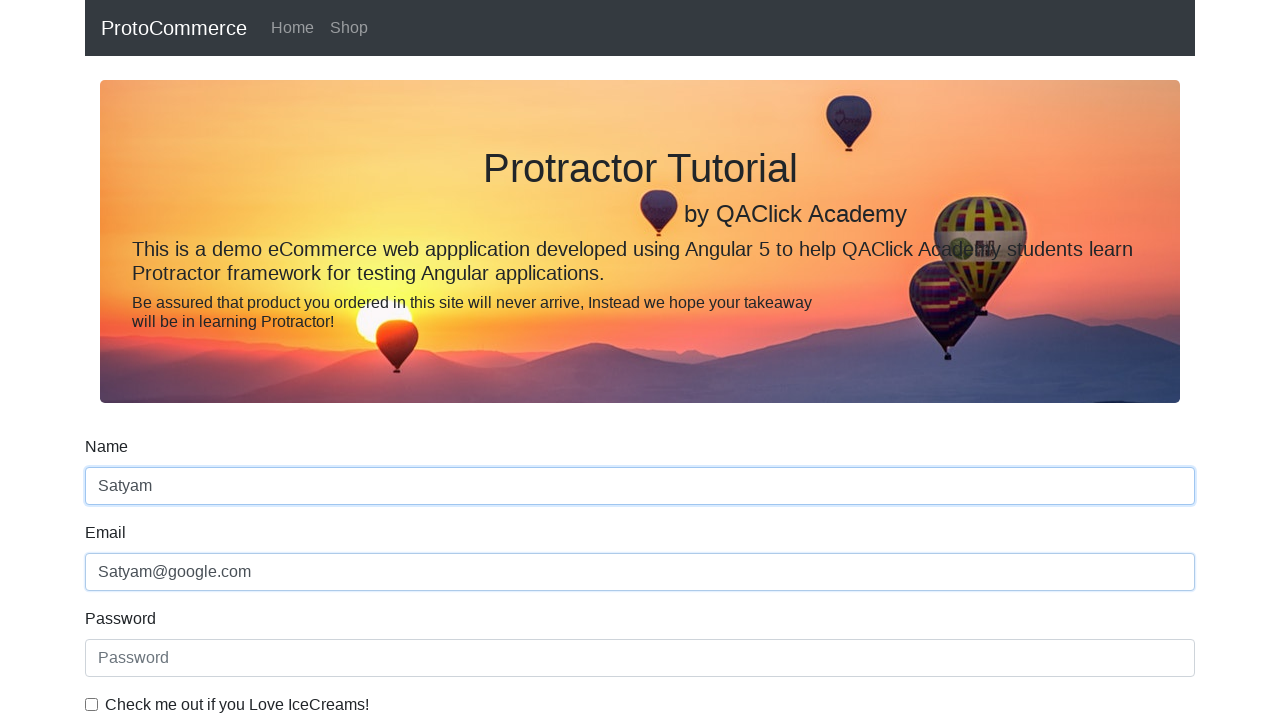

Filled password field on #exampleInputPassword1
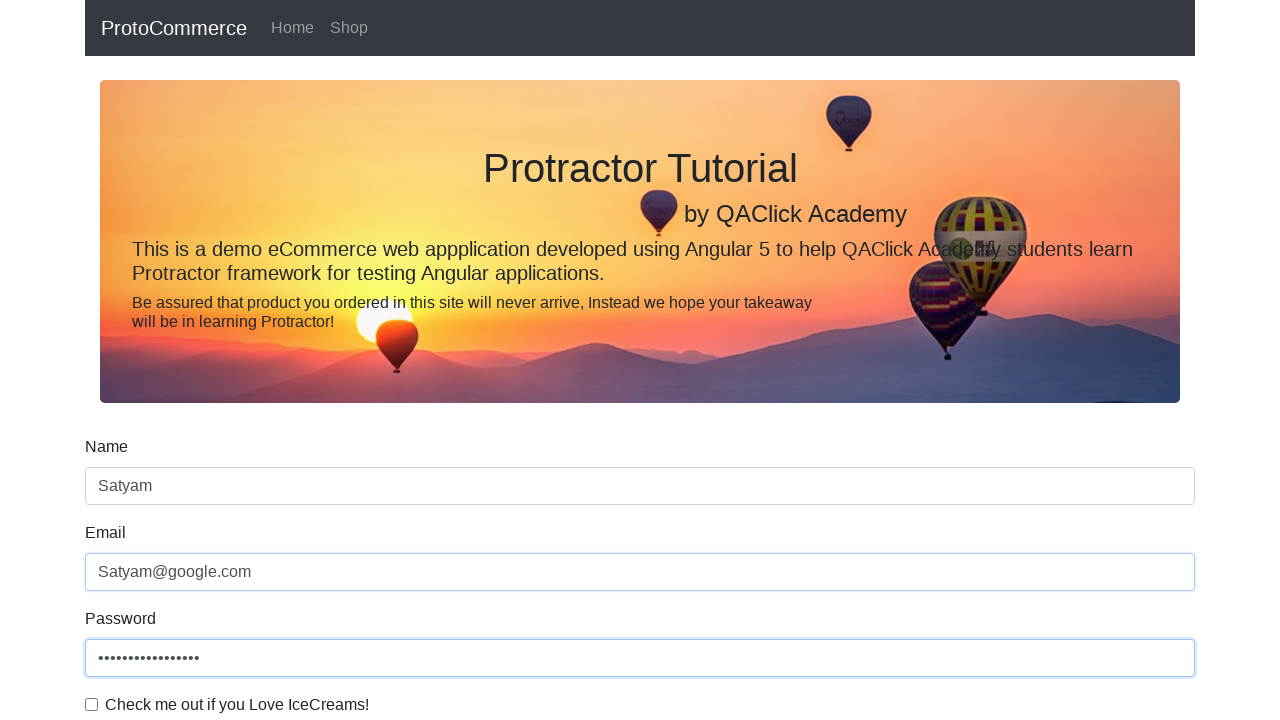

Checked the example checkbox at (92, 704) on #exampleCheck1
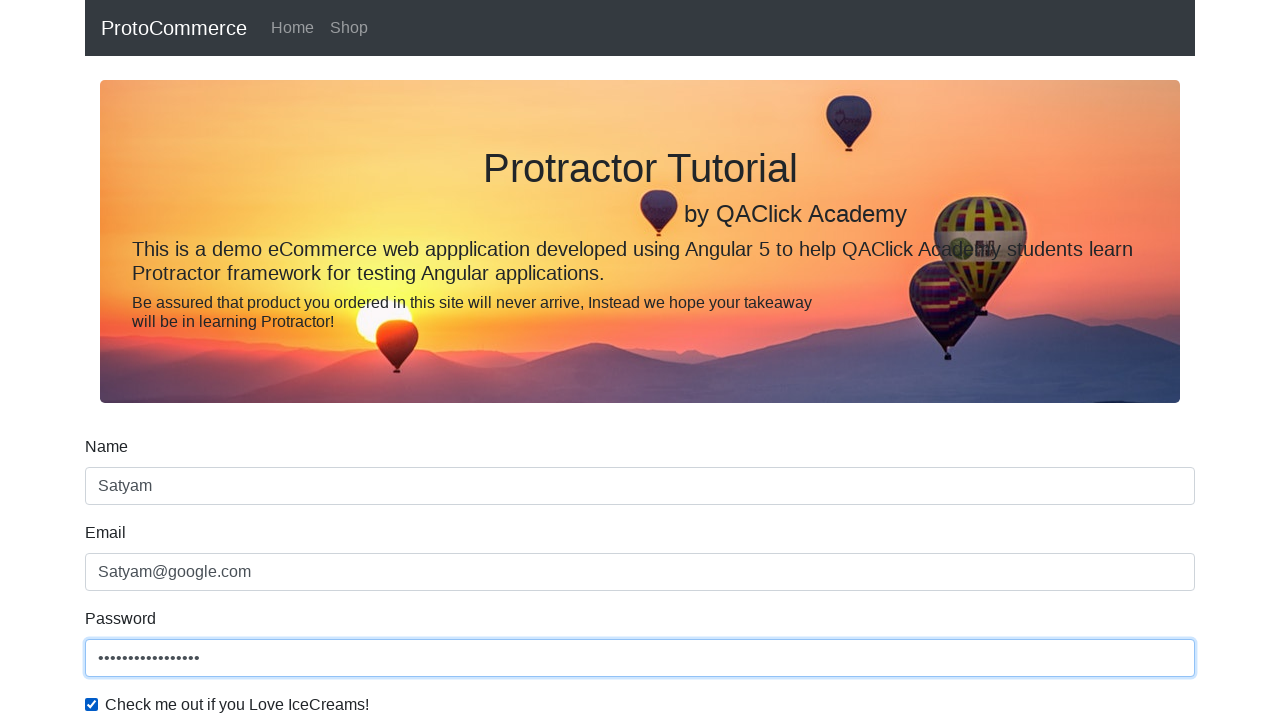

Selected 'Male' from the gender dropdown on #exampleFormControlSelect1
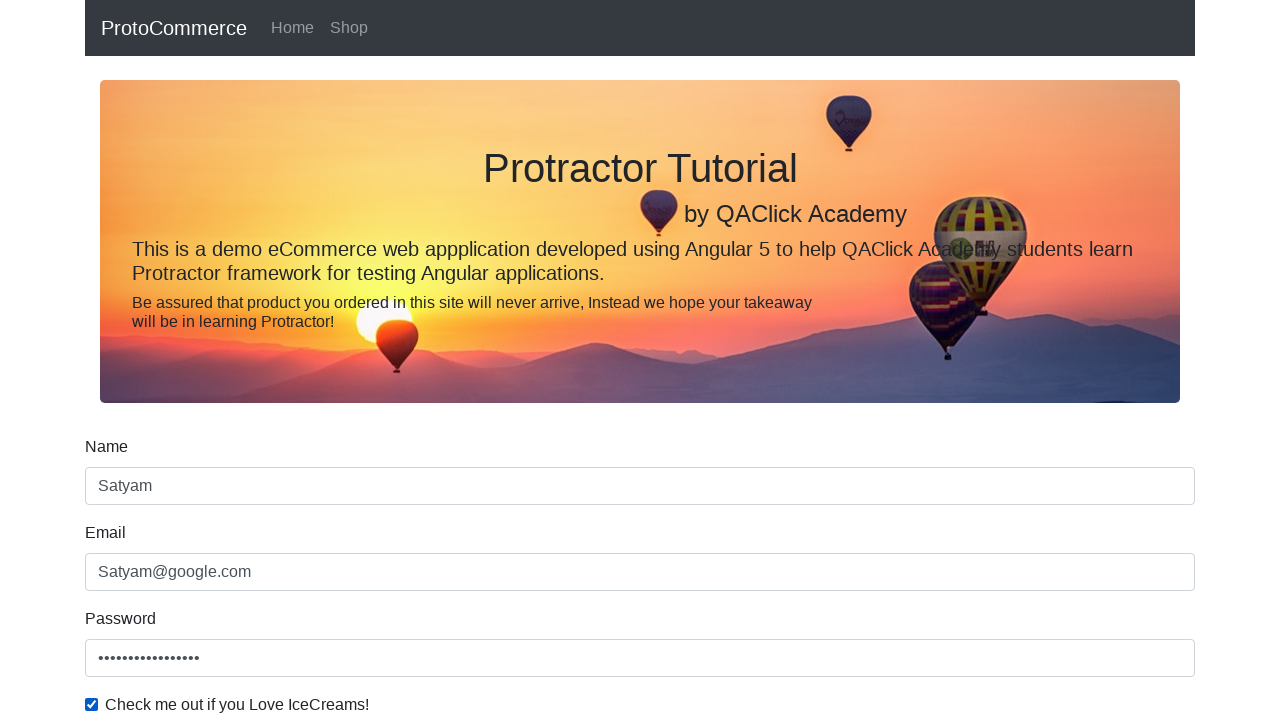

Clicked the 'Employed' radio button at (326, 360) on #inlineRadio2
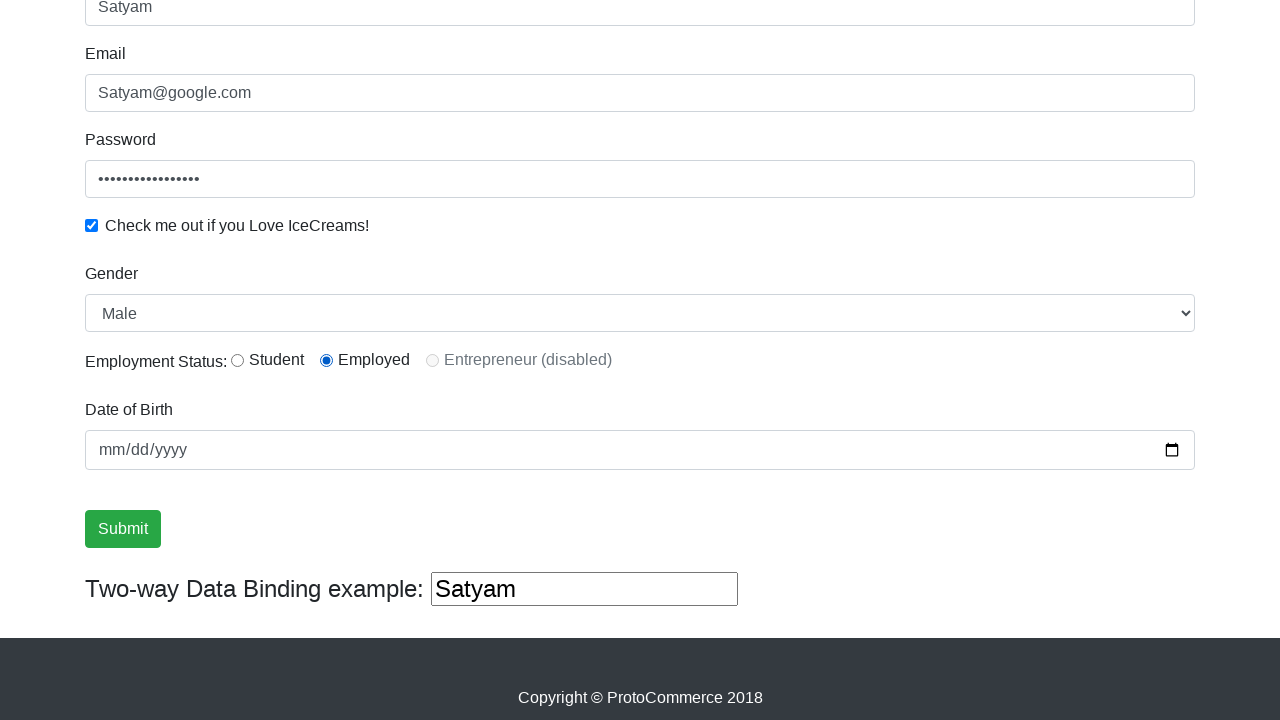

Filled birthday field with '1994-01-01' on input[name='bday']
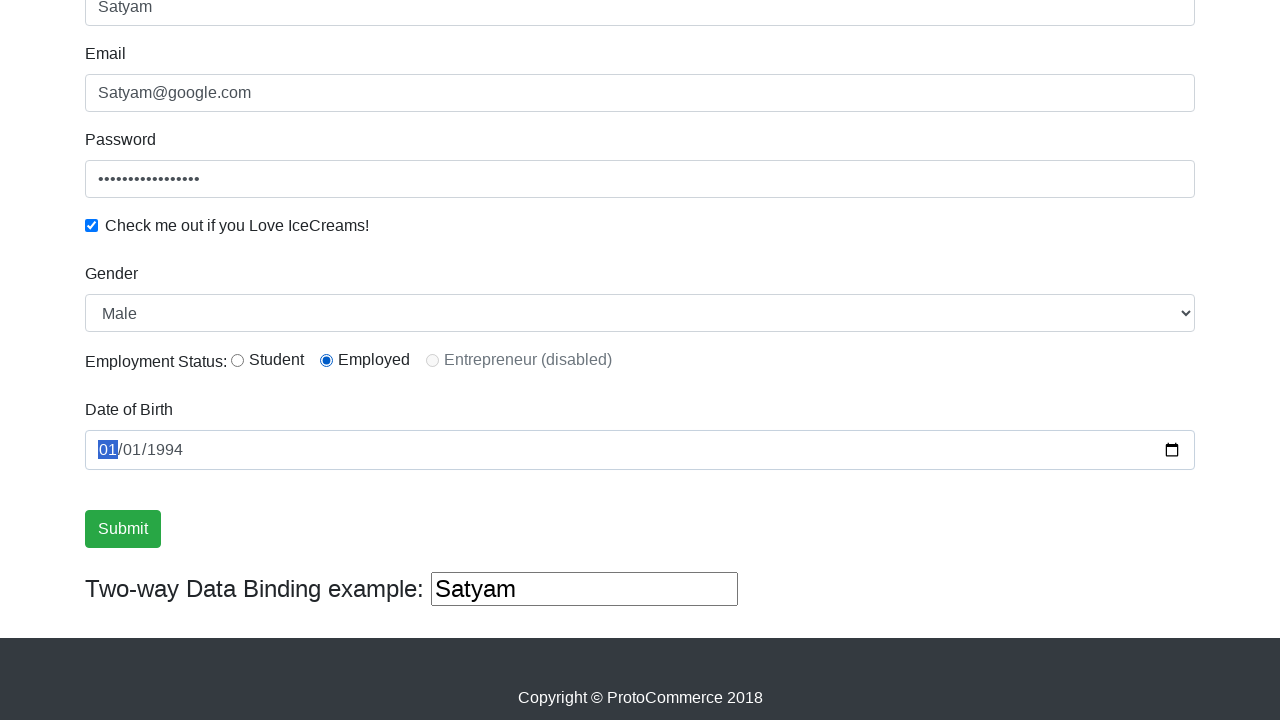

Clicked the Submit button at (123, 529) on input[value='Submit']
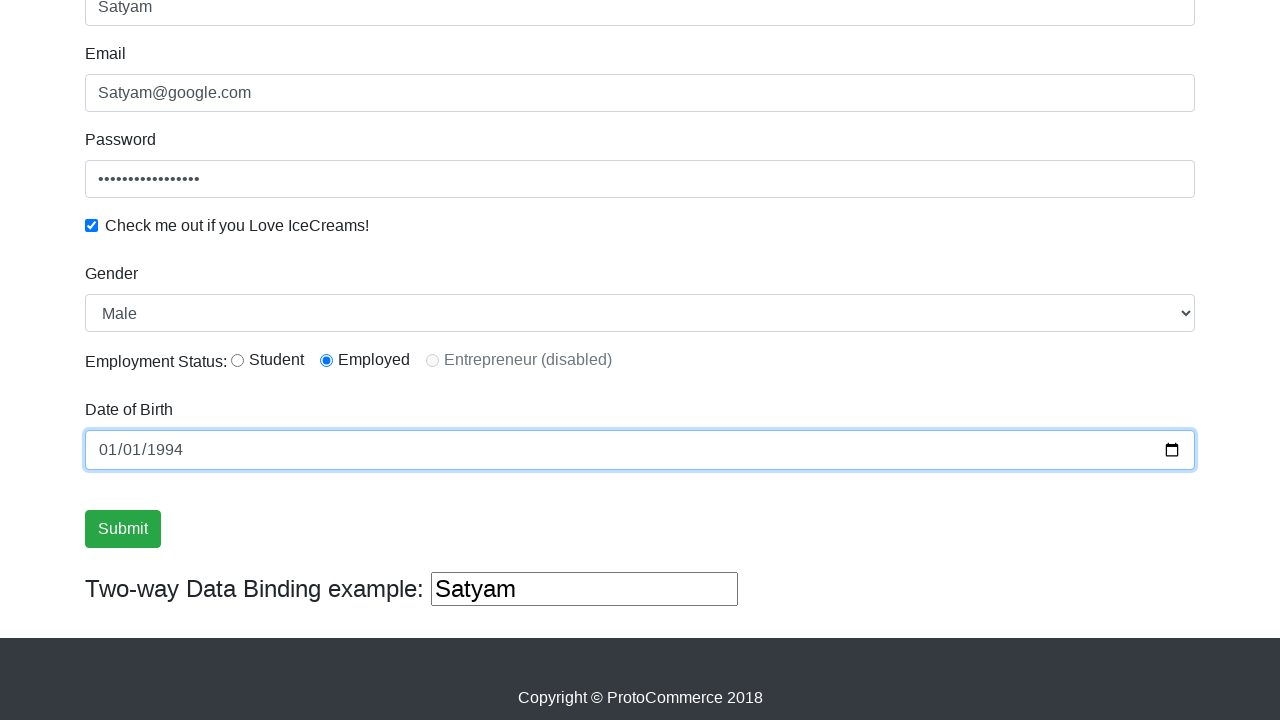

Success message appeared after form submission
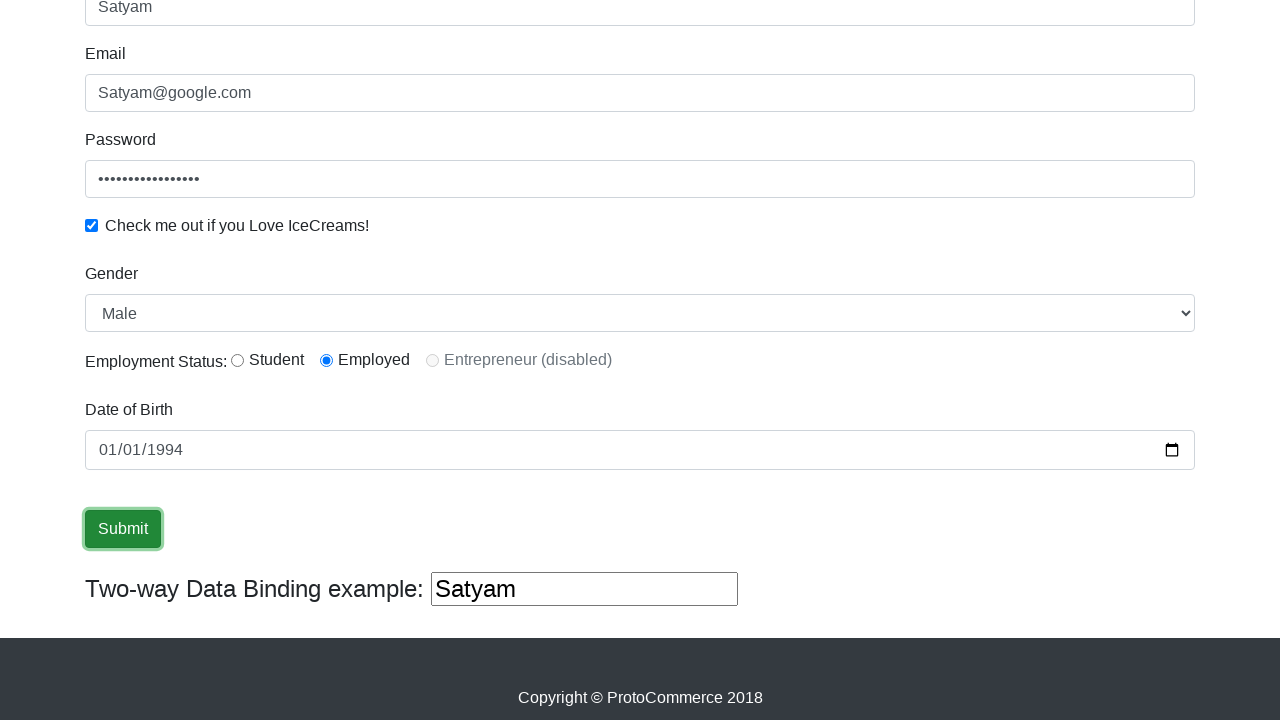

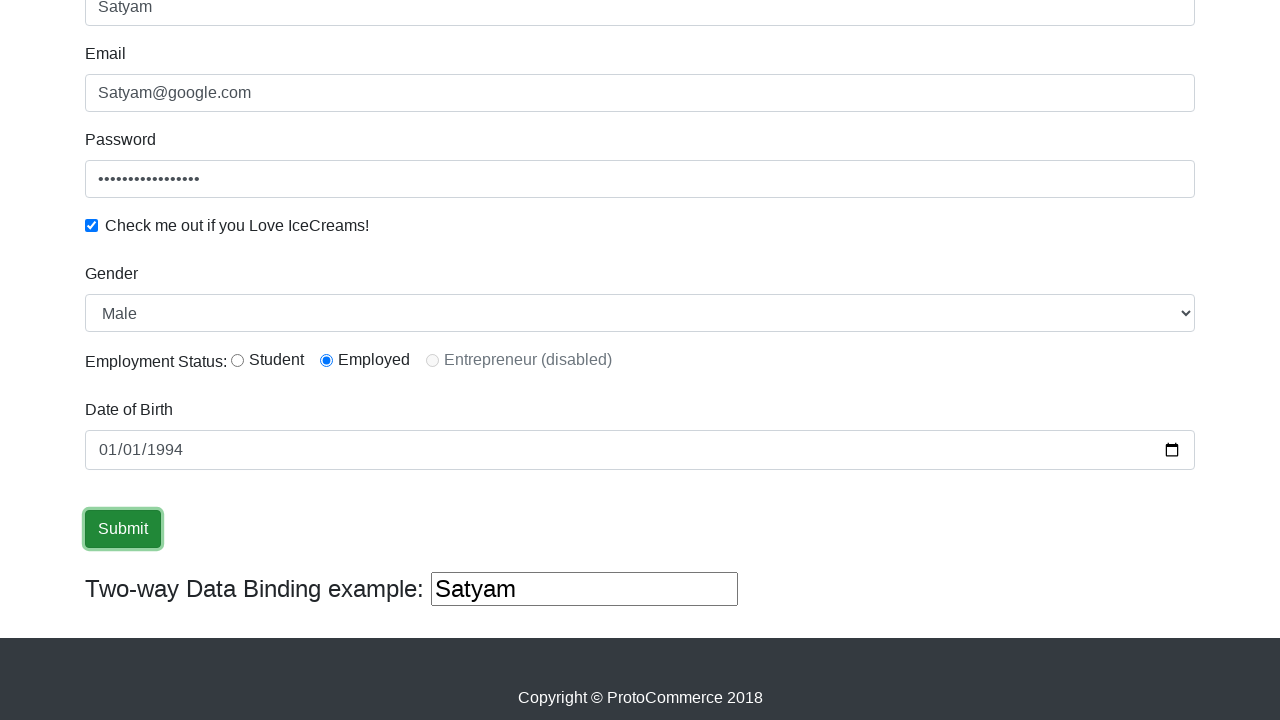